Tests the search functionality on Python.org by entering "pycon" in the search box and submitting the form, then verifying results are found

Starting URL: https://www.python.org

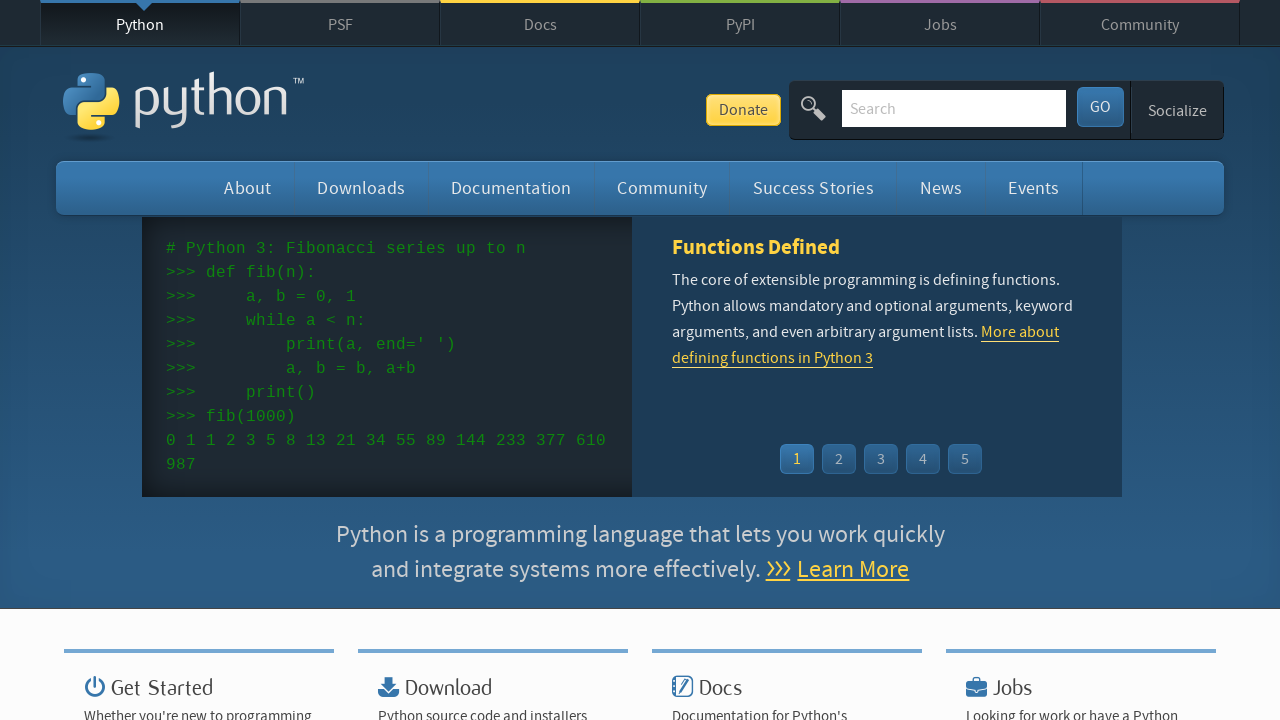

Filled search box with 'pycon' on input[name='q']
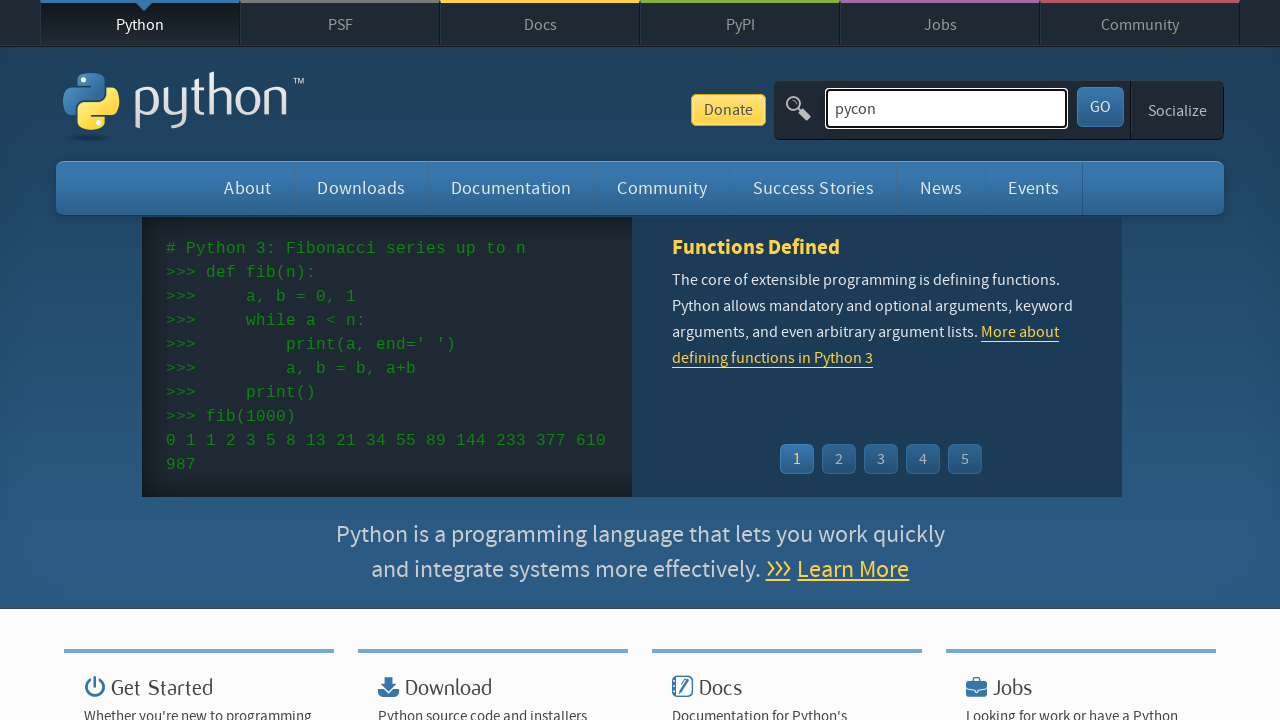

Pressed Enter to submit search form on input[name='q']
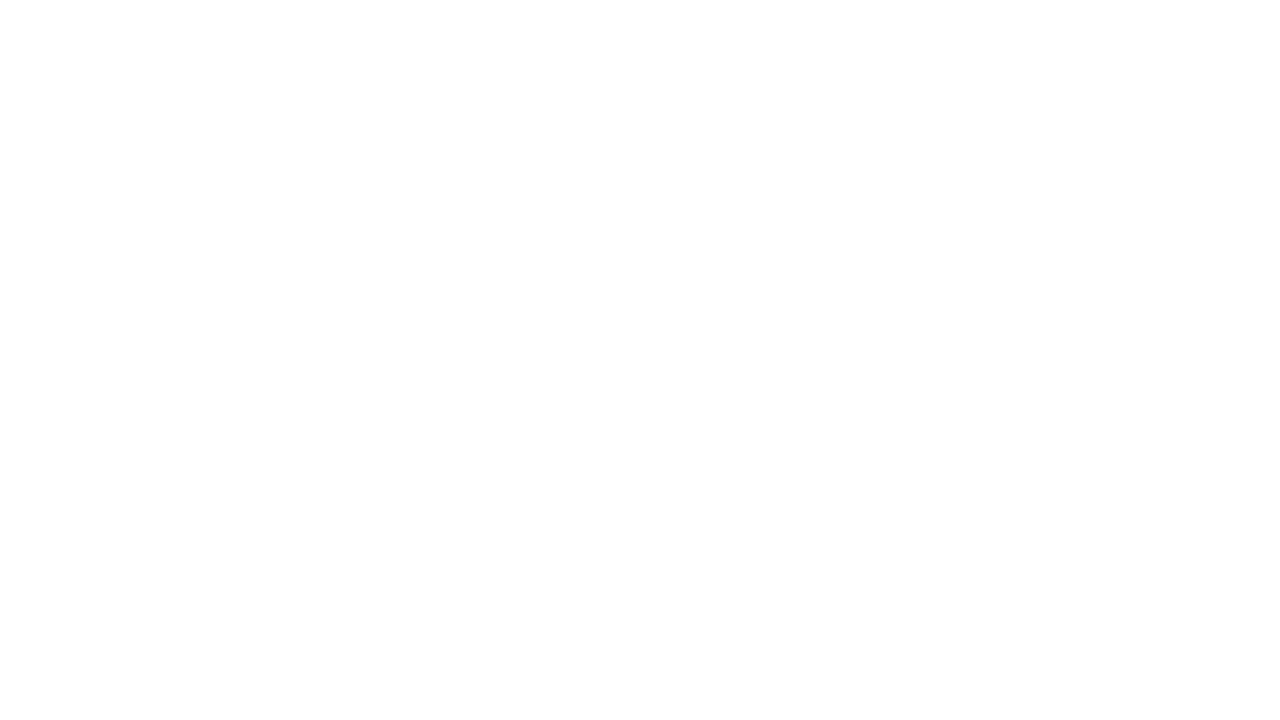

Search results page loaded and network idle
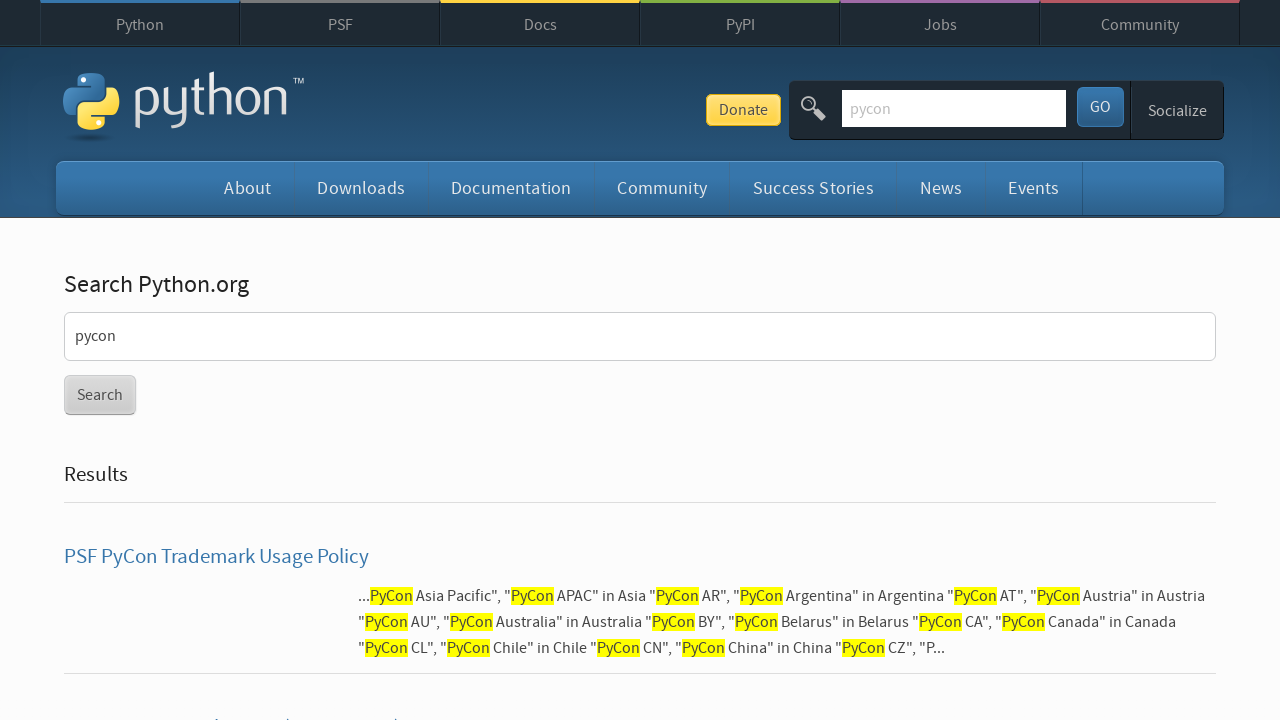

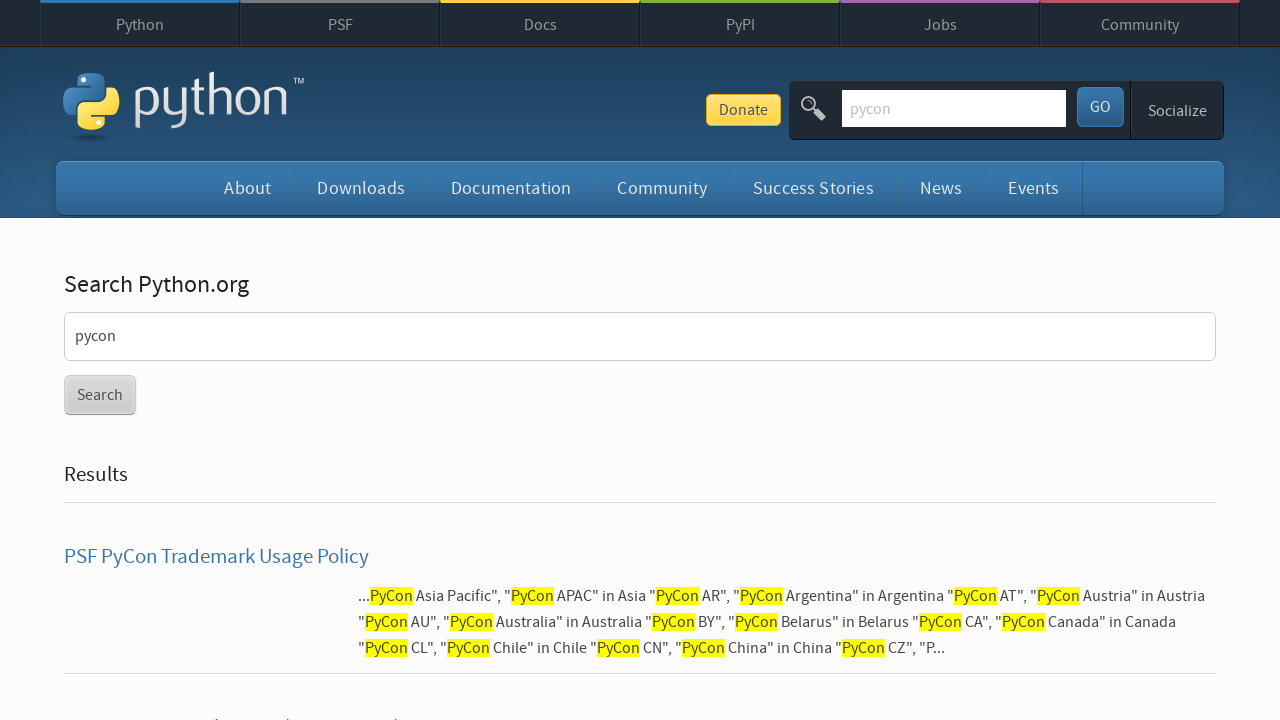